Tests dropdown selection by selecting options using different methods (index, text, value)

Starting URL: https://the-internet.herokuapp.com/dropdown

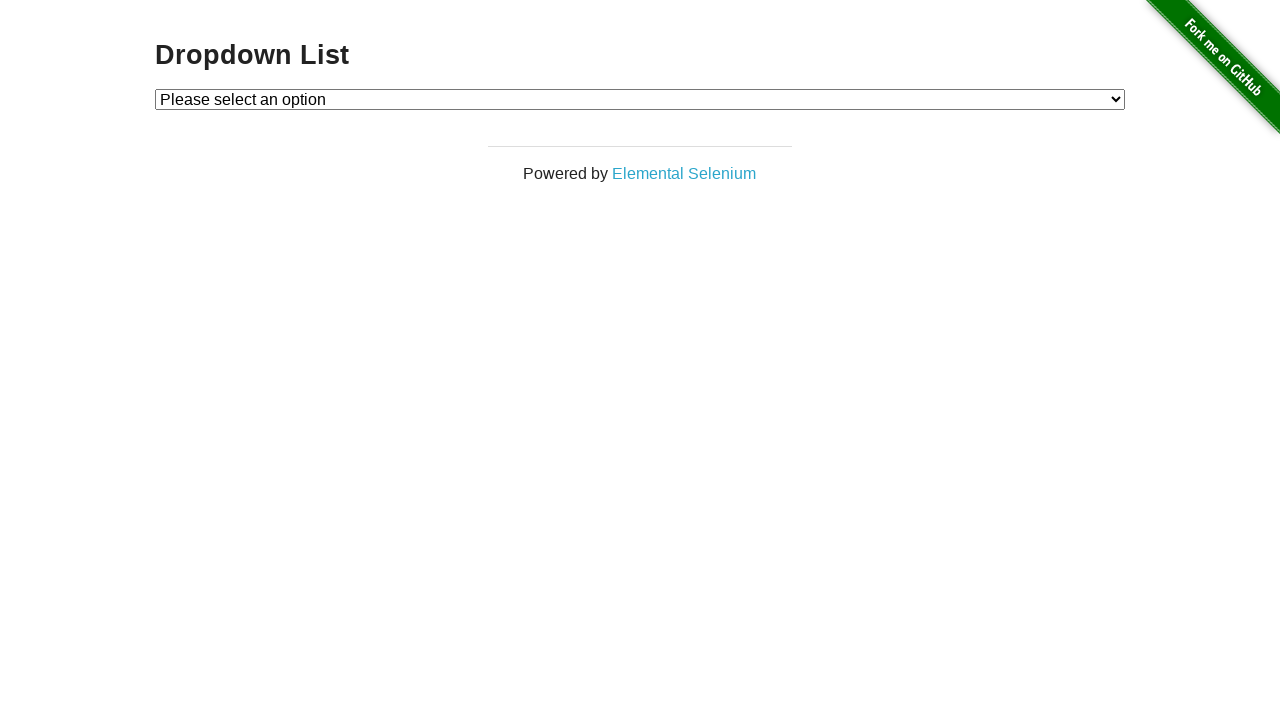

Selected Option 1 by index on #dropdown
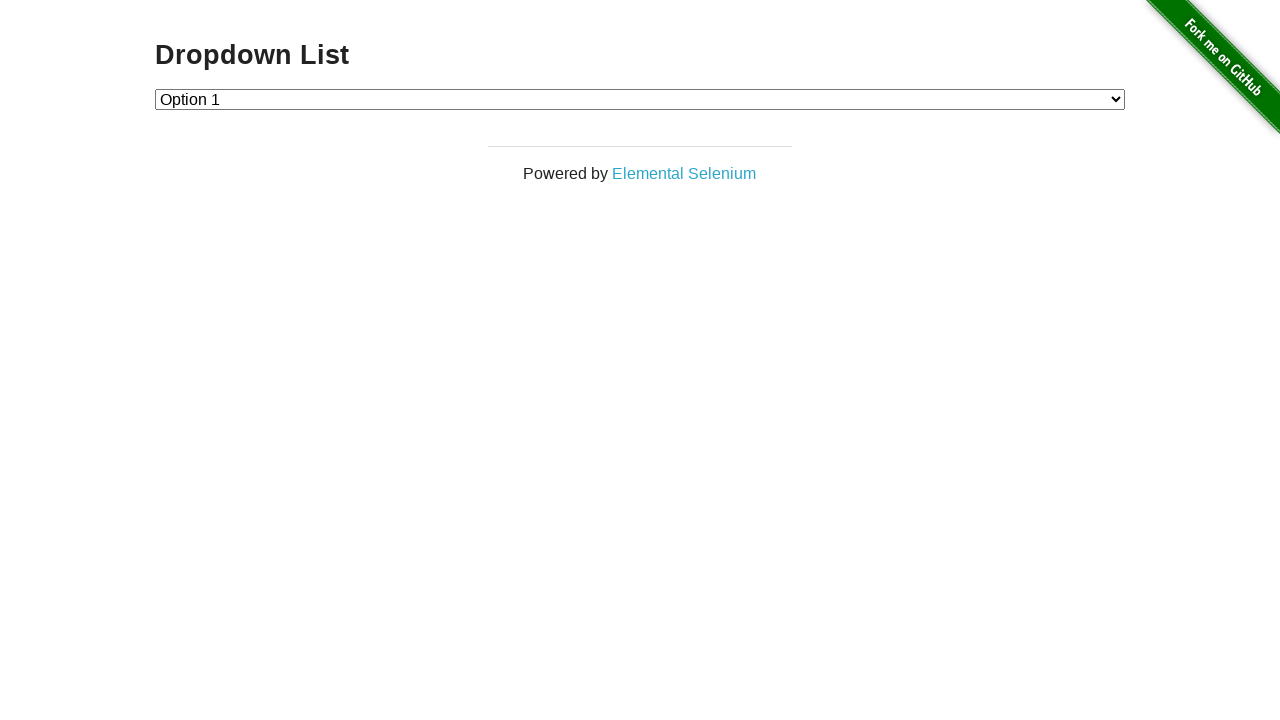

Selected Option 2 by visible text label on #dropdown
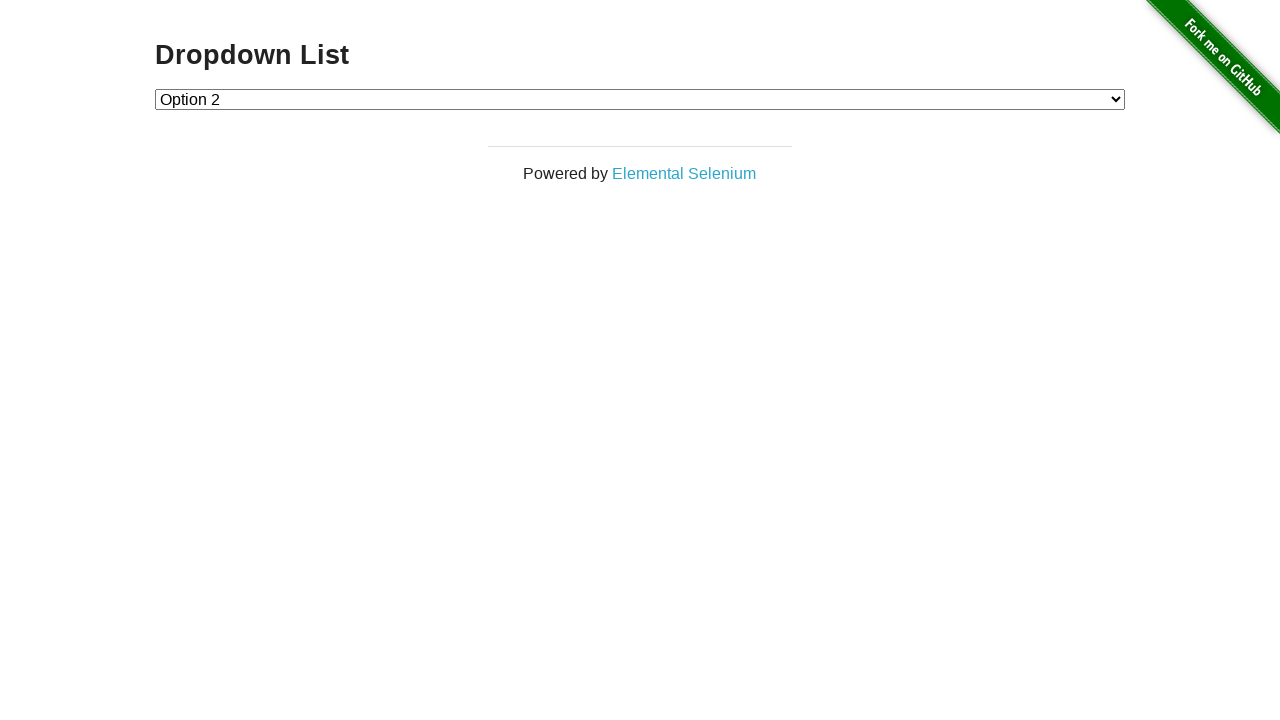

Selected Option 1 by value attribute on #dropdown
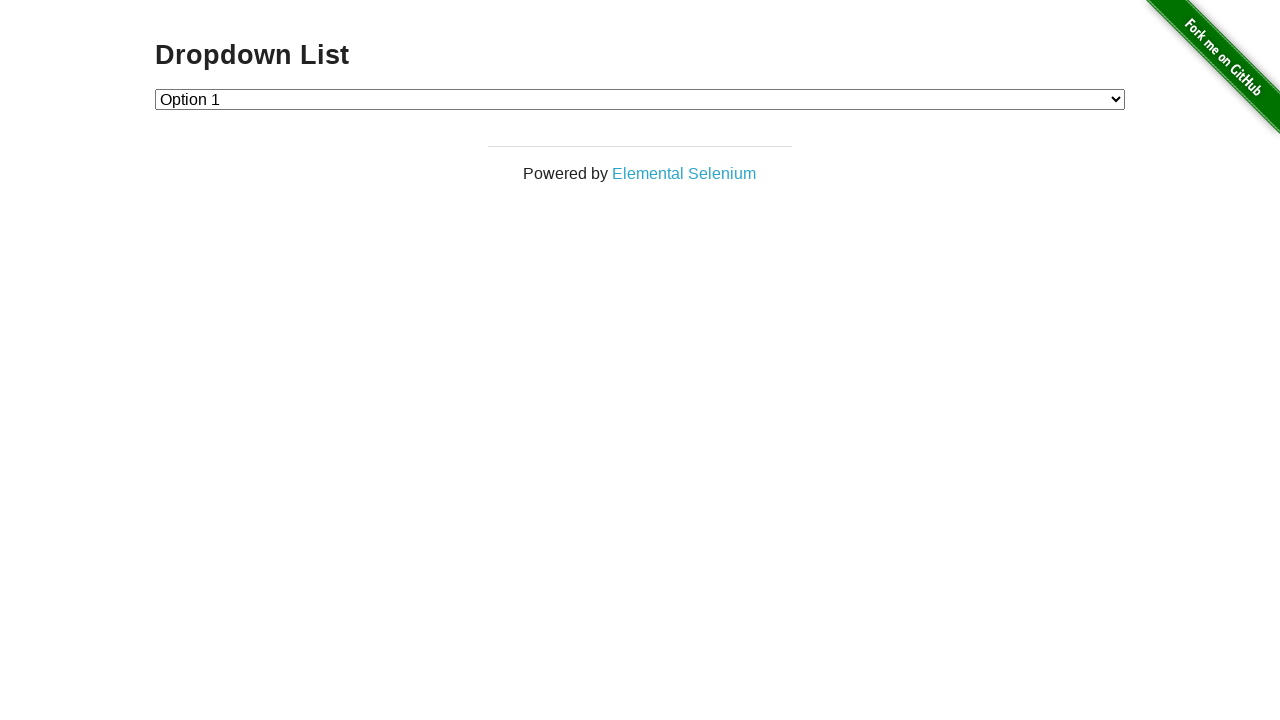

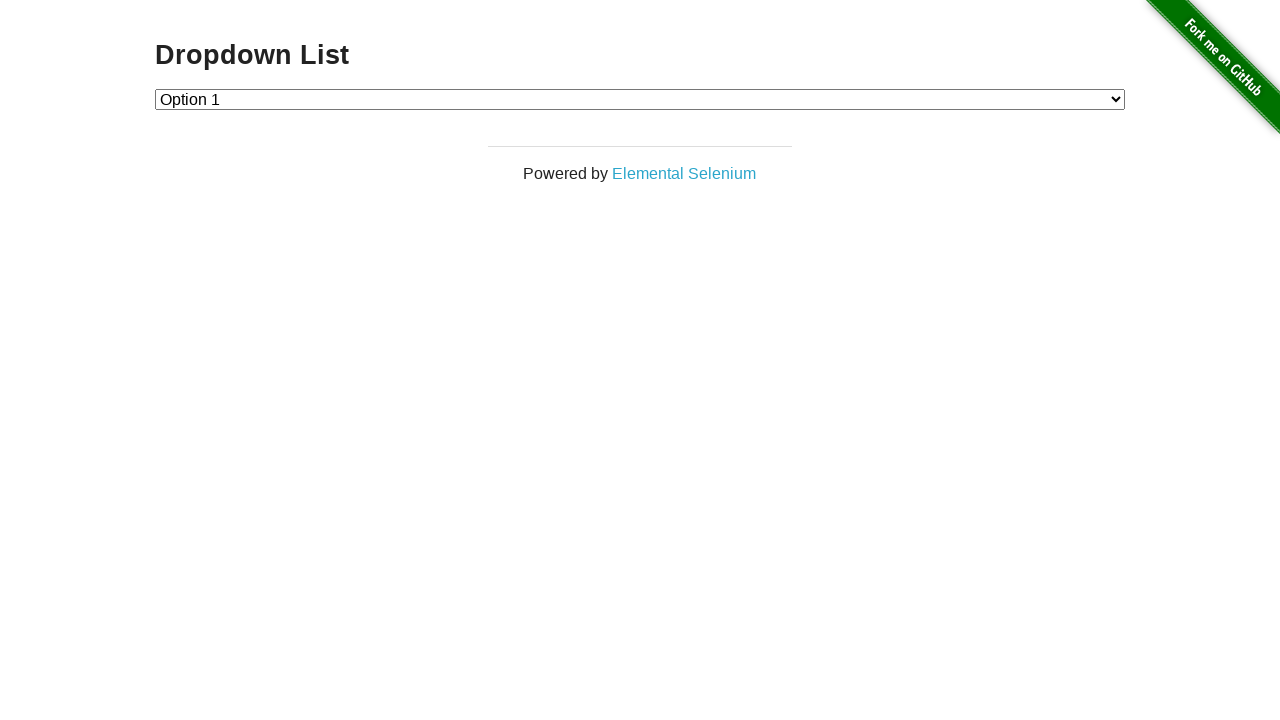